Tests form interaction by selecting a year value from a birthday dropdown select element on Kodilla's test form page.

Starting URL: https://kodilla.com/pl/test/form

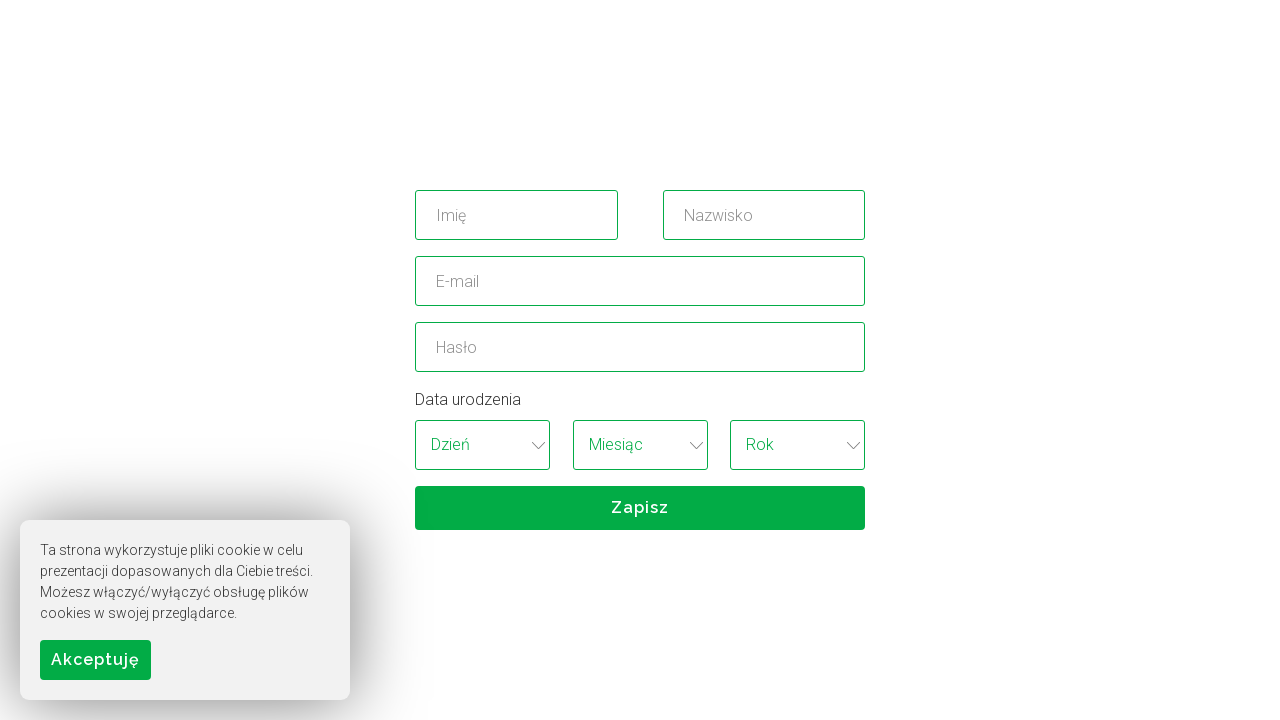

Located year dropdown in birthday wrapper
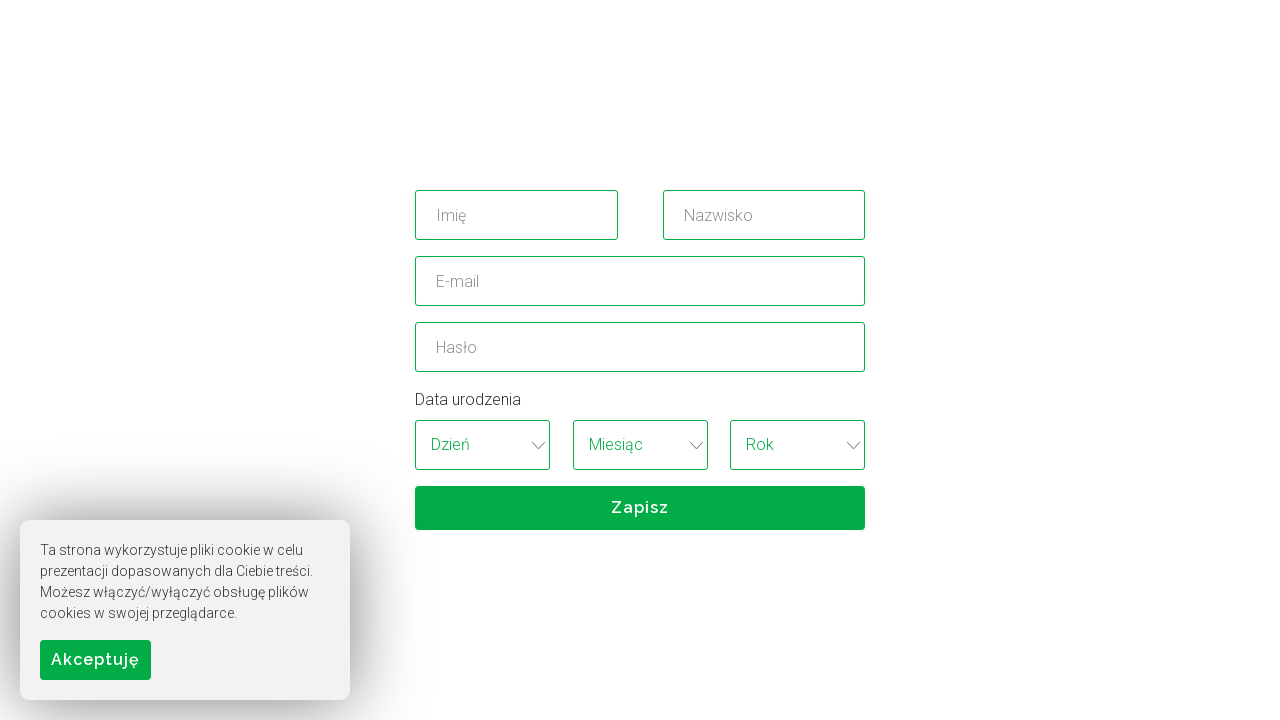

Selected 6th year option (index 5) from birthday year dropdown on xpath=//*[@id='birthday_wrapper']/select[3]
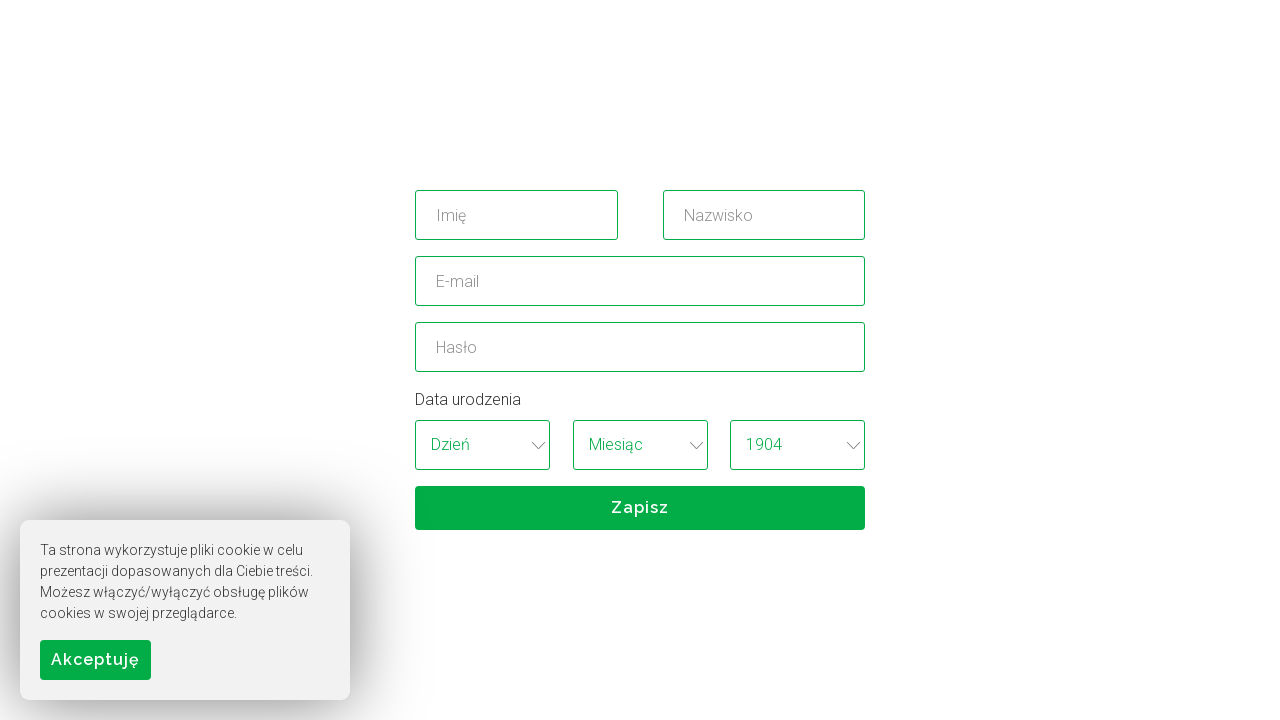

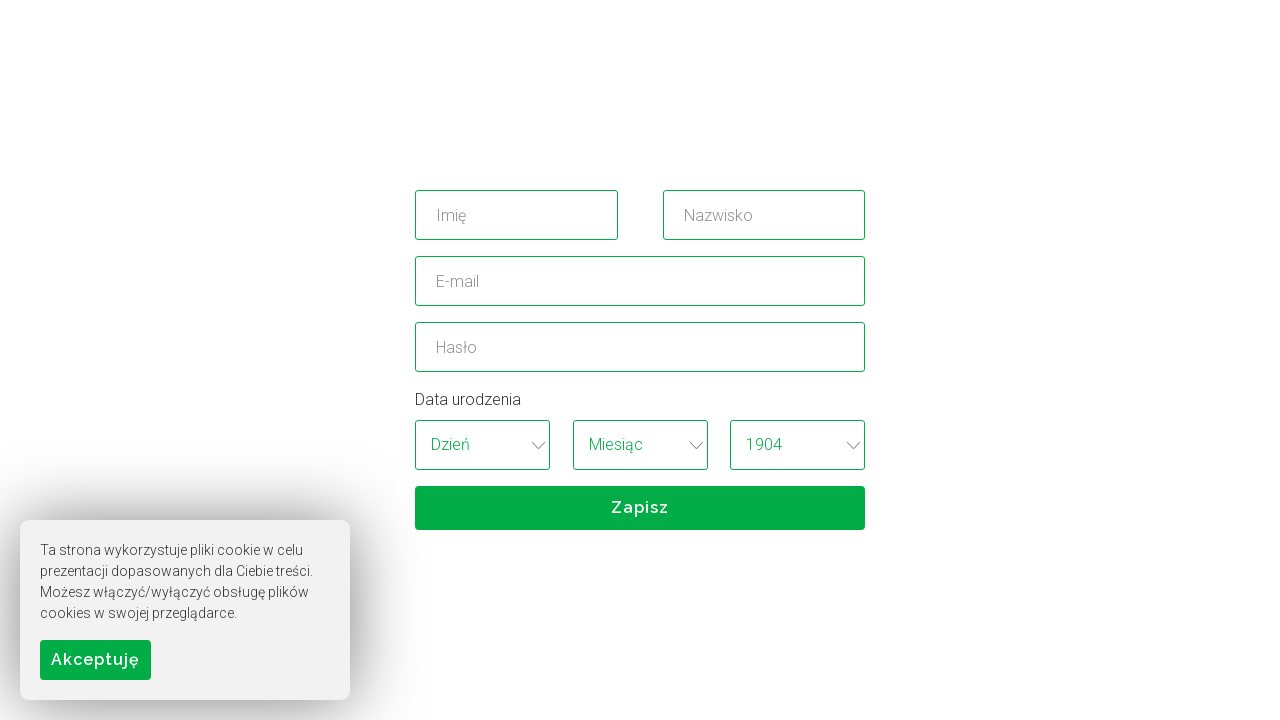